Tests dynamic element handling by adding and removing elements on the page, verifying their display states

Starting URL: https://practice.cydeo.com/add_remove_elements/

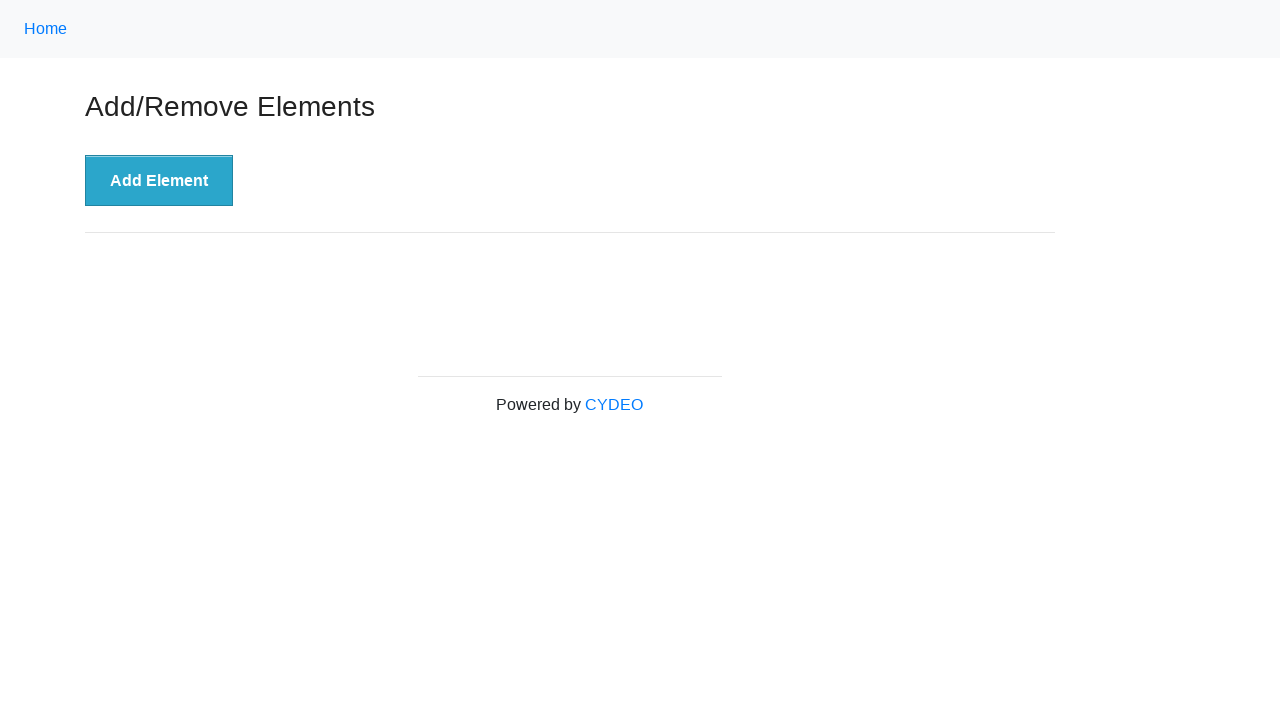

Clicked the 'Add Element' button at (159, 181) on xpath=//button[.='Add Element']
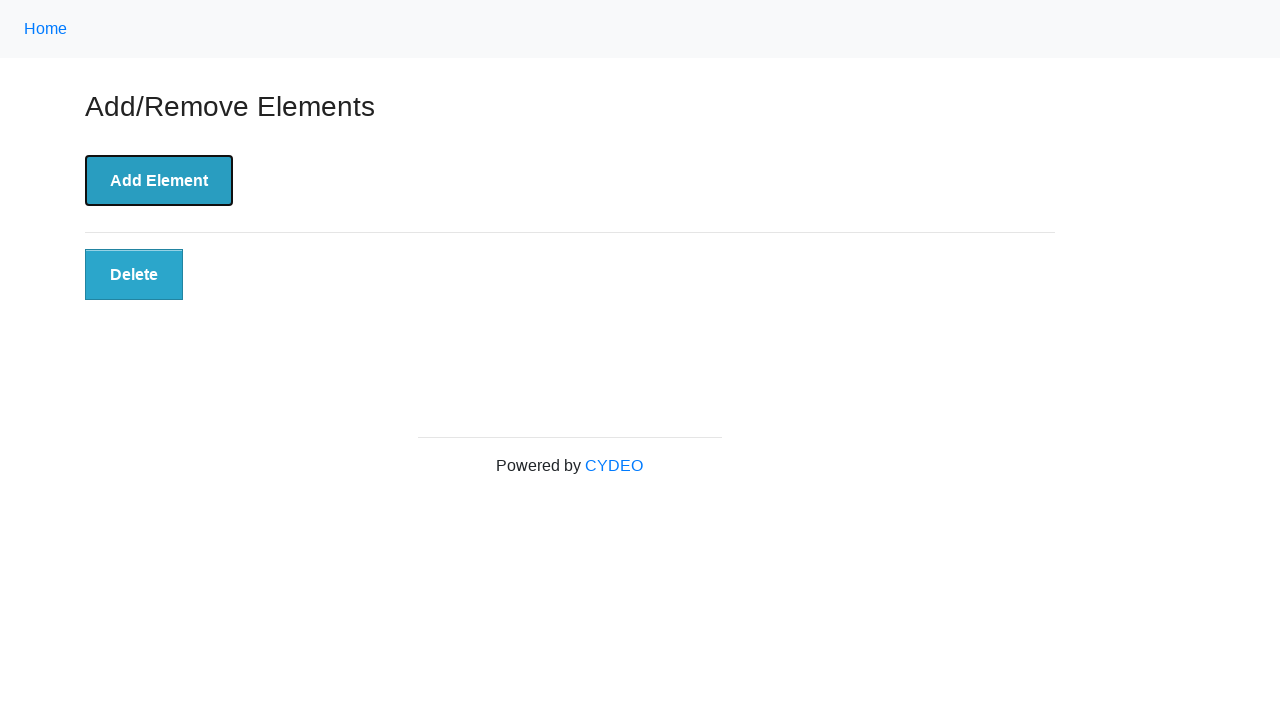

Delete button appeared on the page after adding element
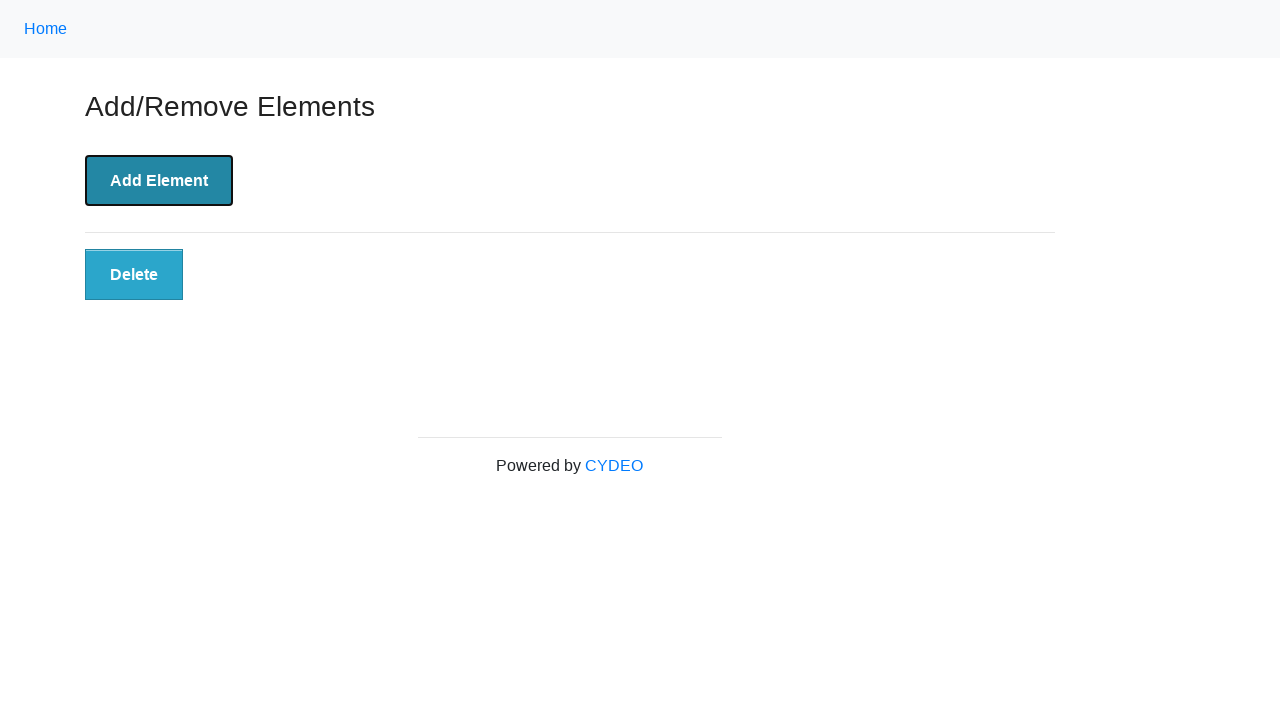

Clicked the Delete button to remove the dynamically added element at (134, 275) on xpath=//button[@onclick='deleteElement()']
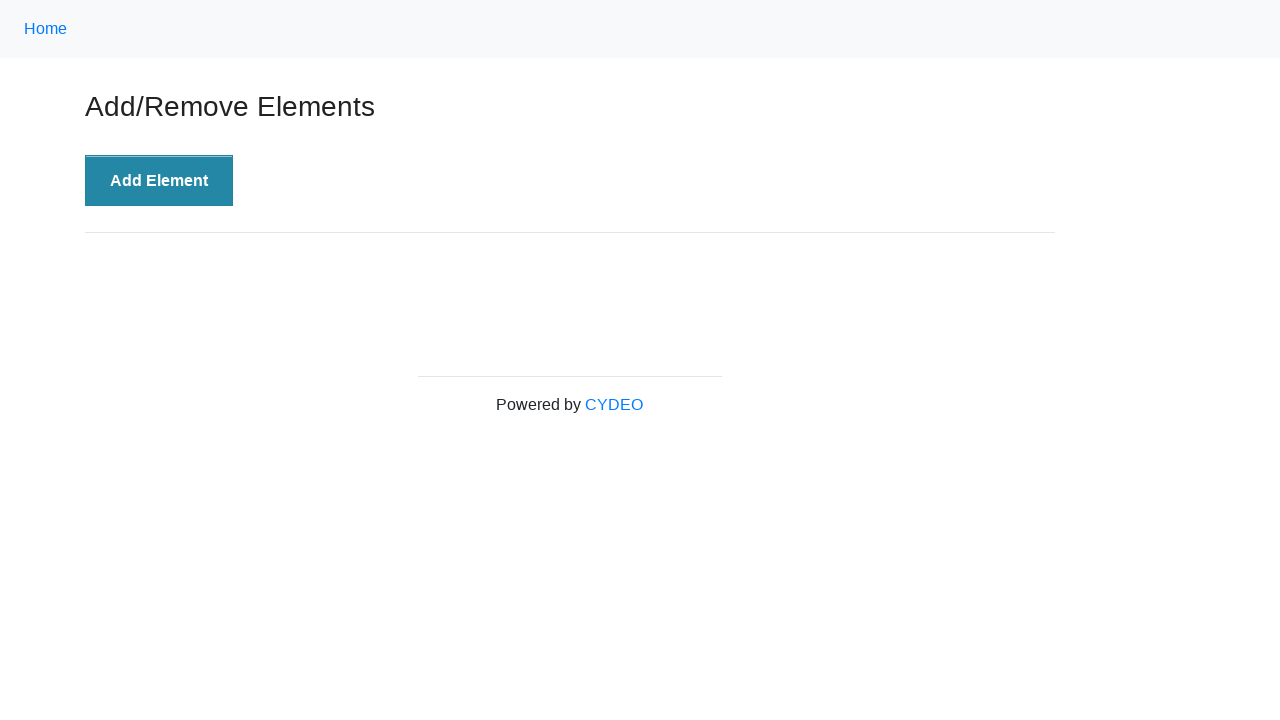

Verified that the Delete button was detached from the DOM
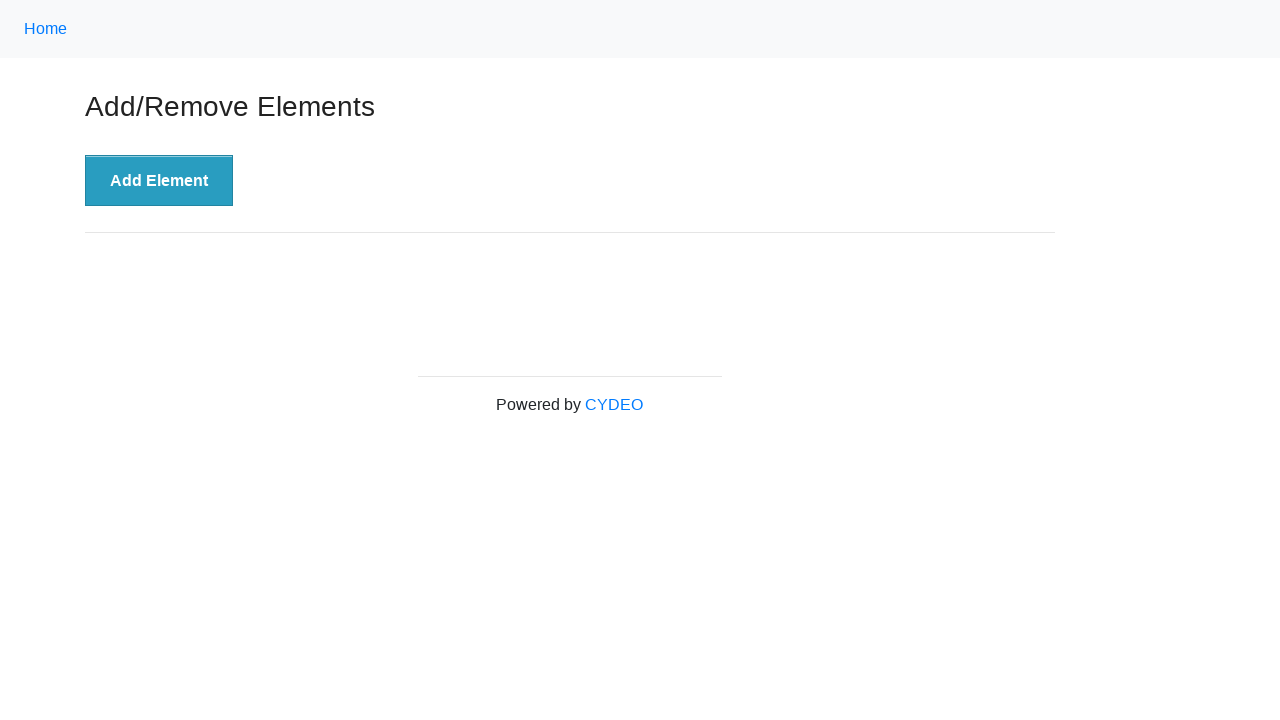

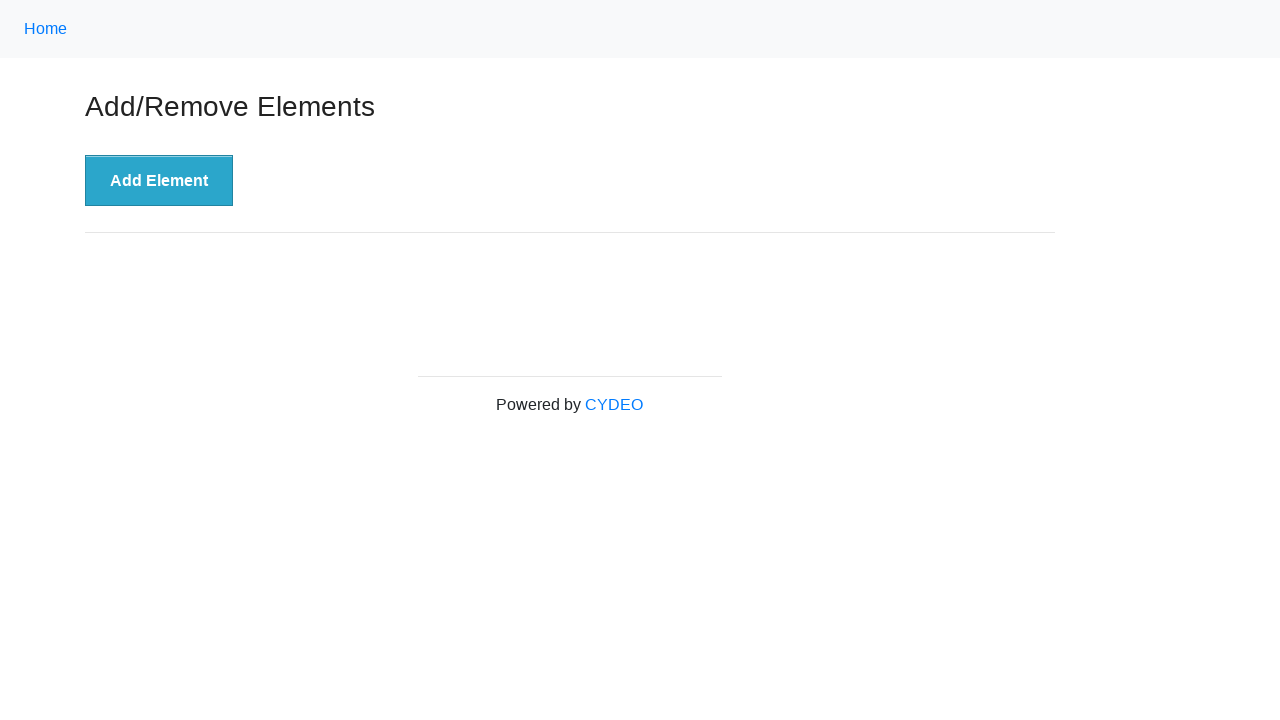